Tests dropdown and multi-select box functionality by selecting and deselecting various options

Starting URL: http://omayo.blogspot.com/

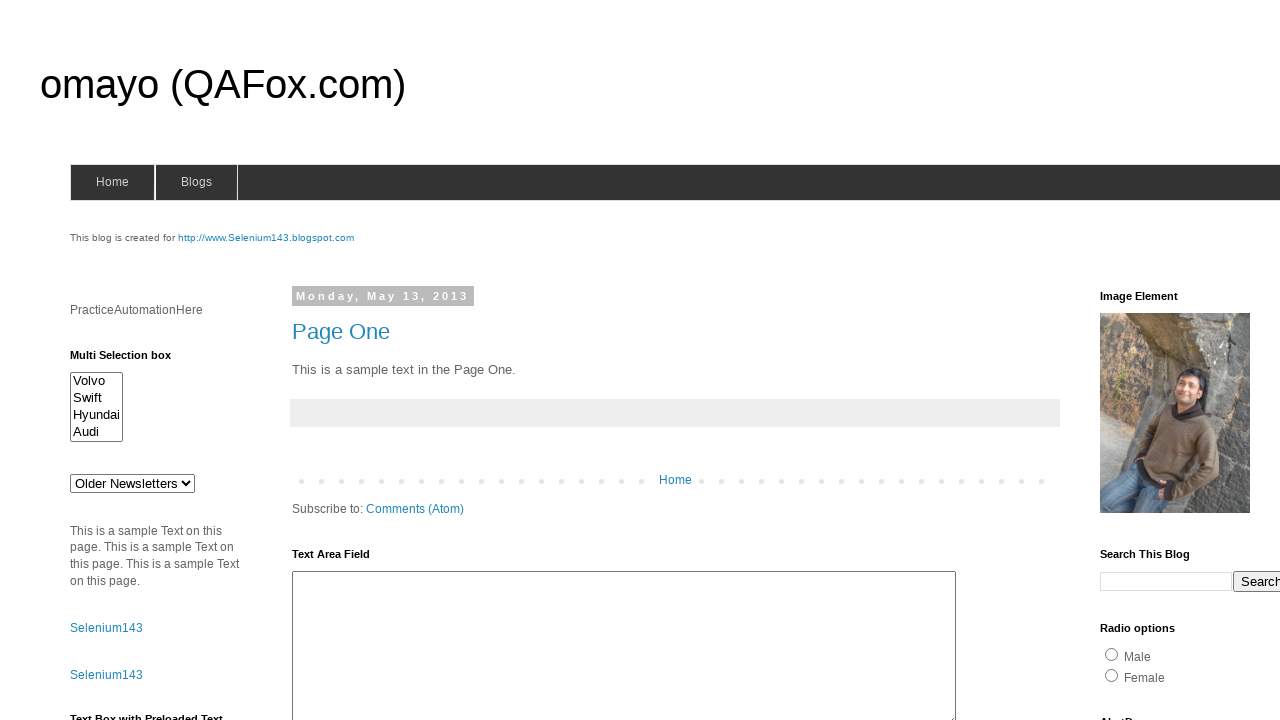

Selected 'doc 1' from the Older Newsletter dropdown on #drop1
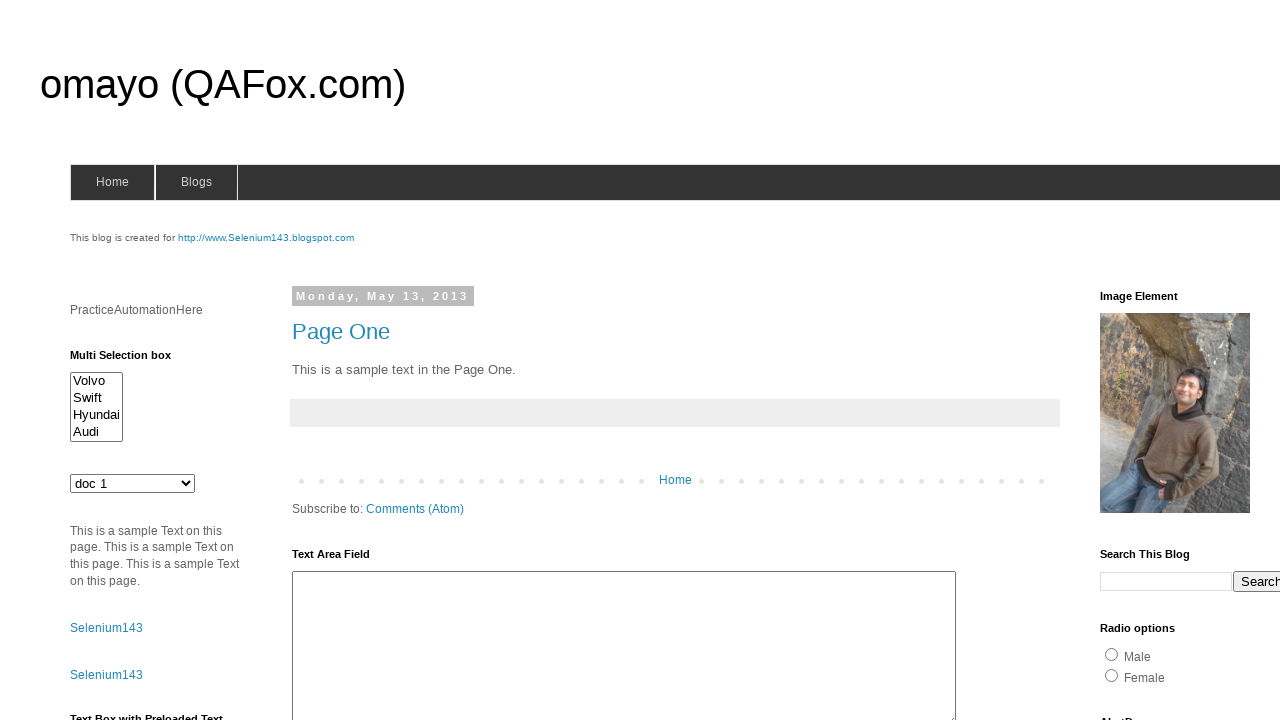

Selected 'volvox' and 'audix' in the multi-select box on #multiselect1
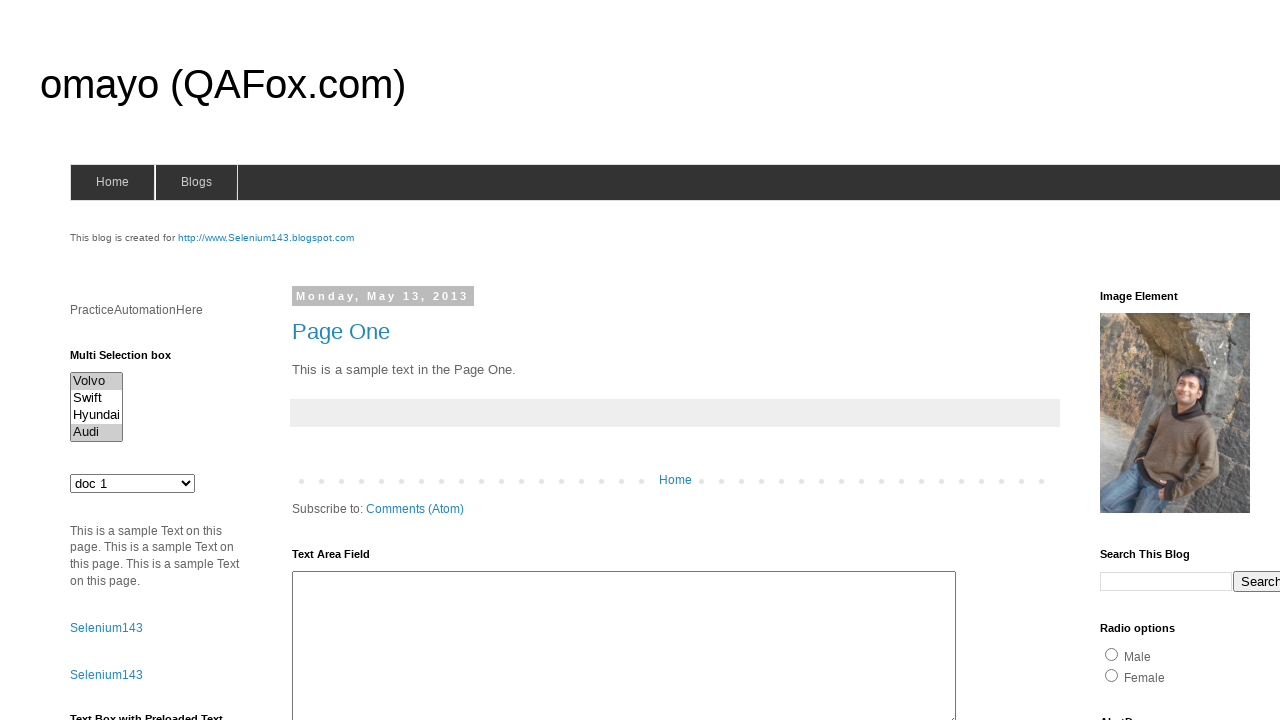

Waited 3 seconds for selections to be visible
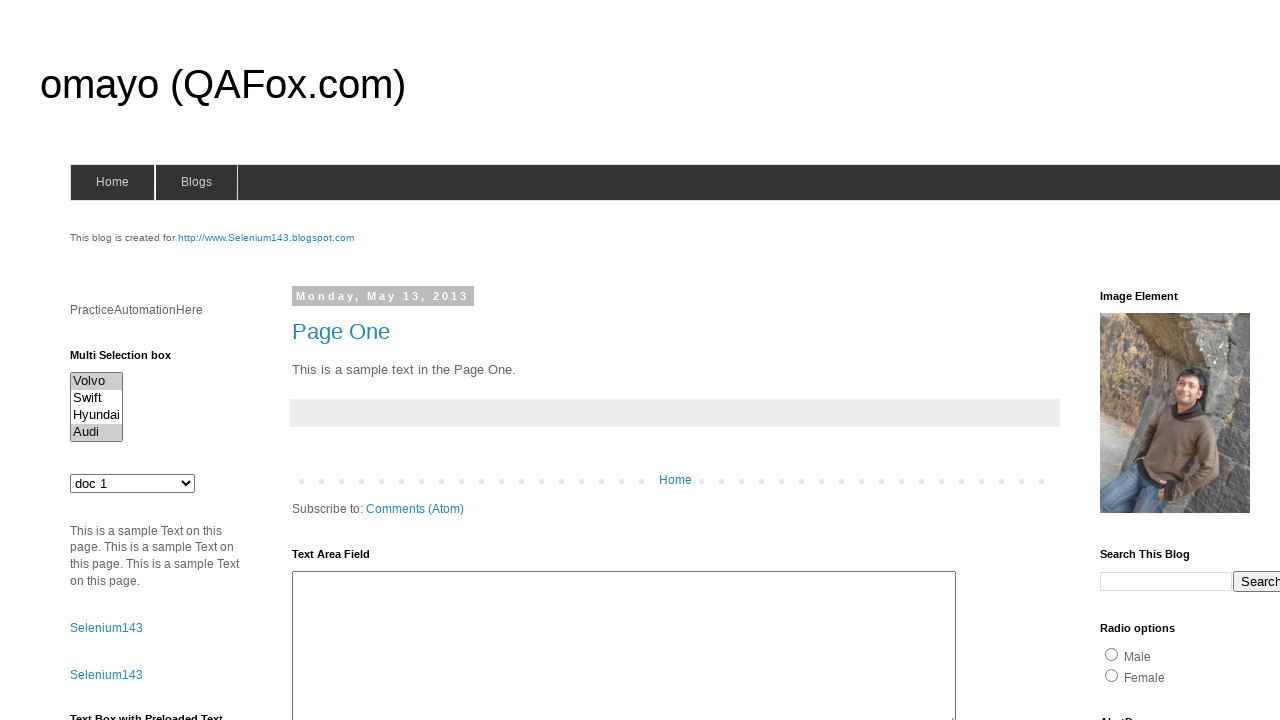

Deselected 'volvox' and 'audix' options using JavaScript
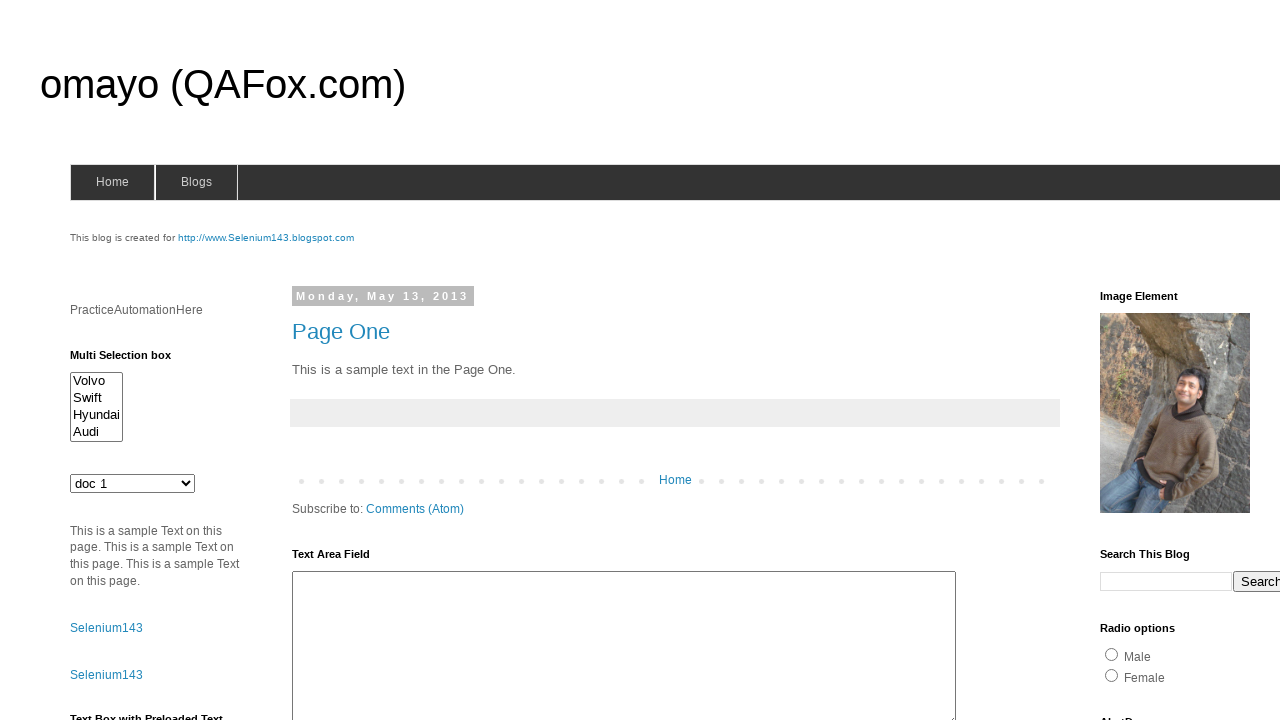

Selected 'doc 4' from the Older Newsletter dropdown on #drop1
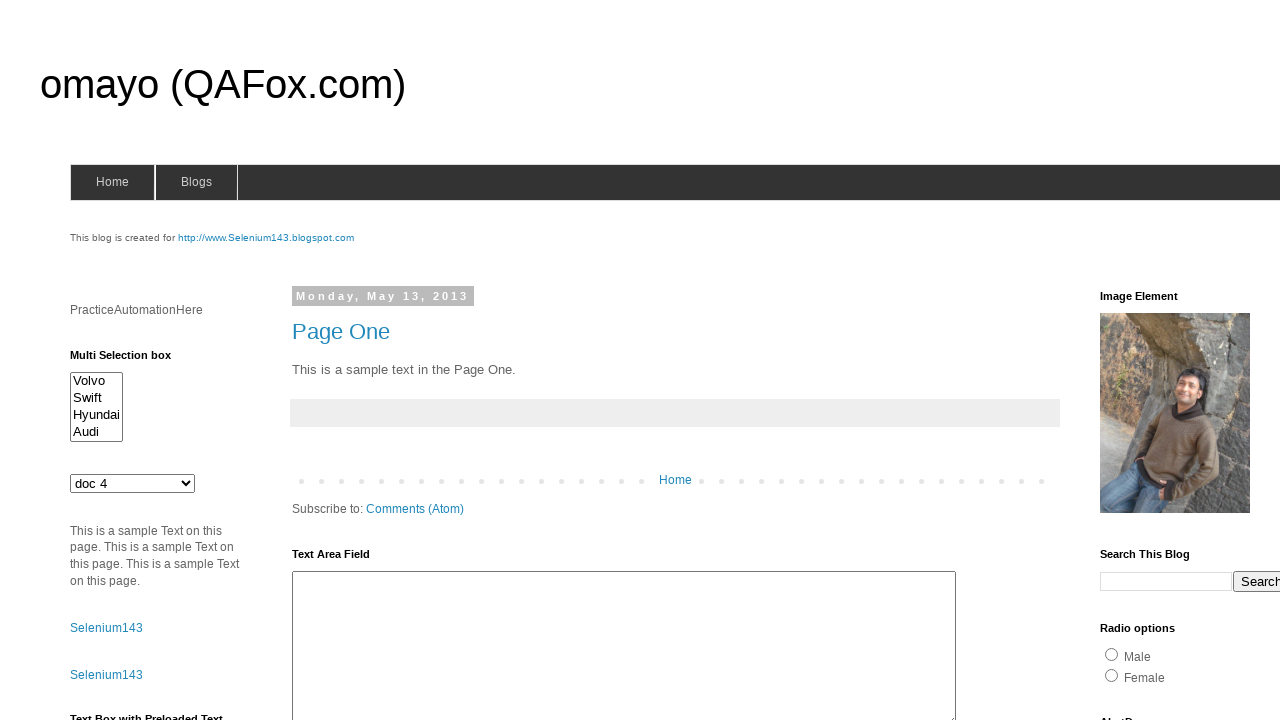

Selected 'swiftx' and 'Hyundaix' in the multi-select box on #multiselect1
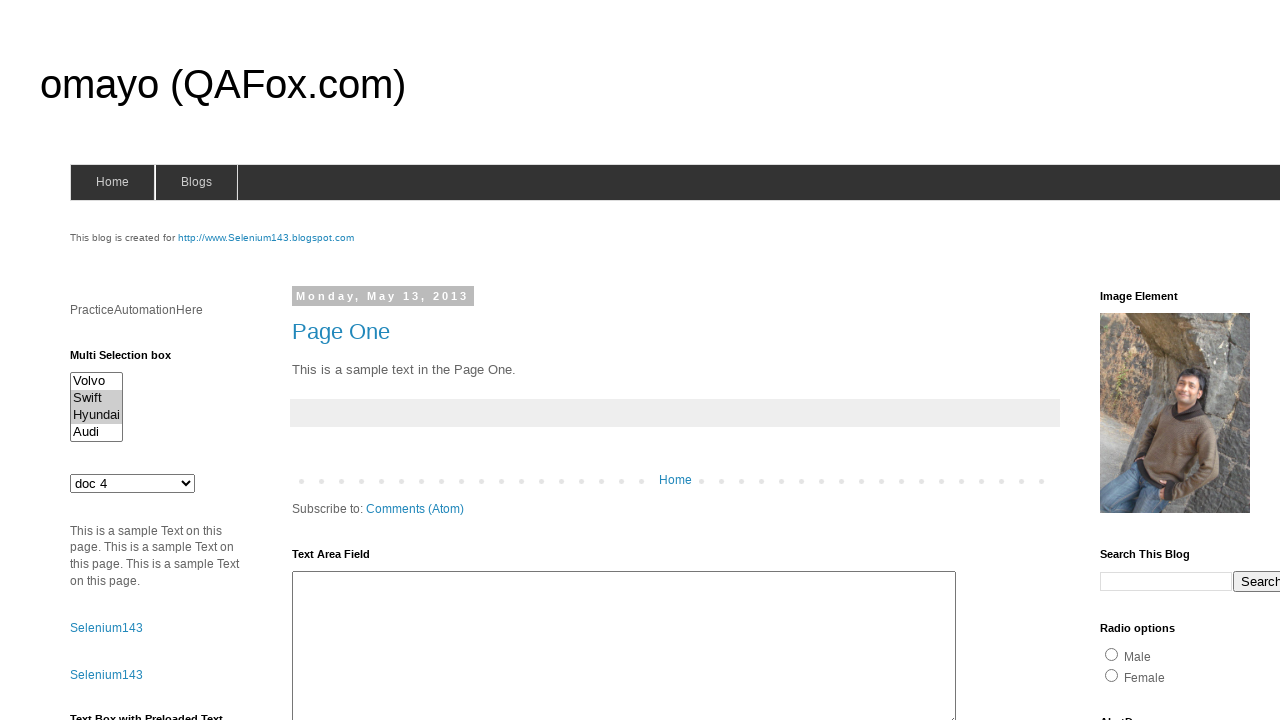

Final wait of 3 seconds before closing
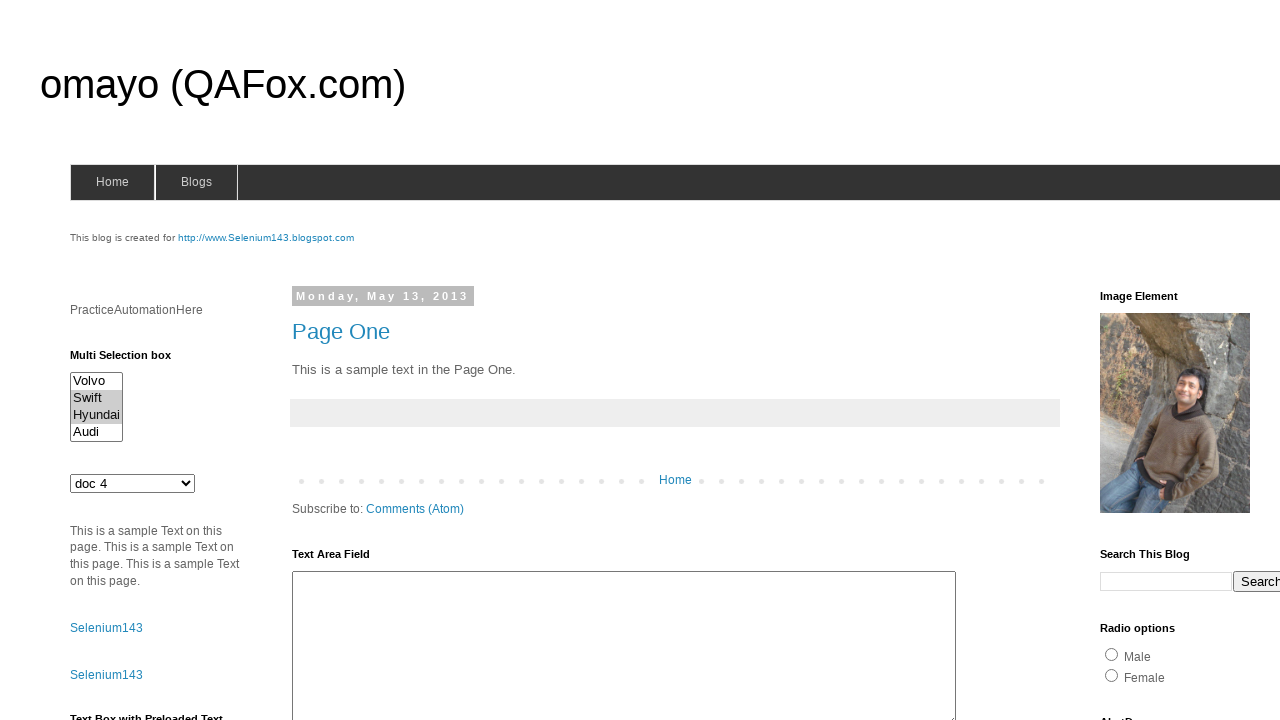

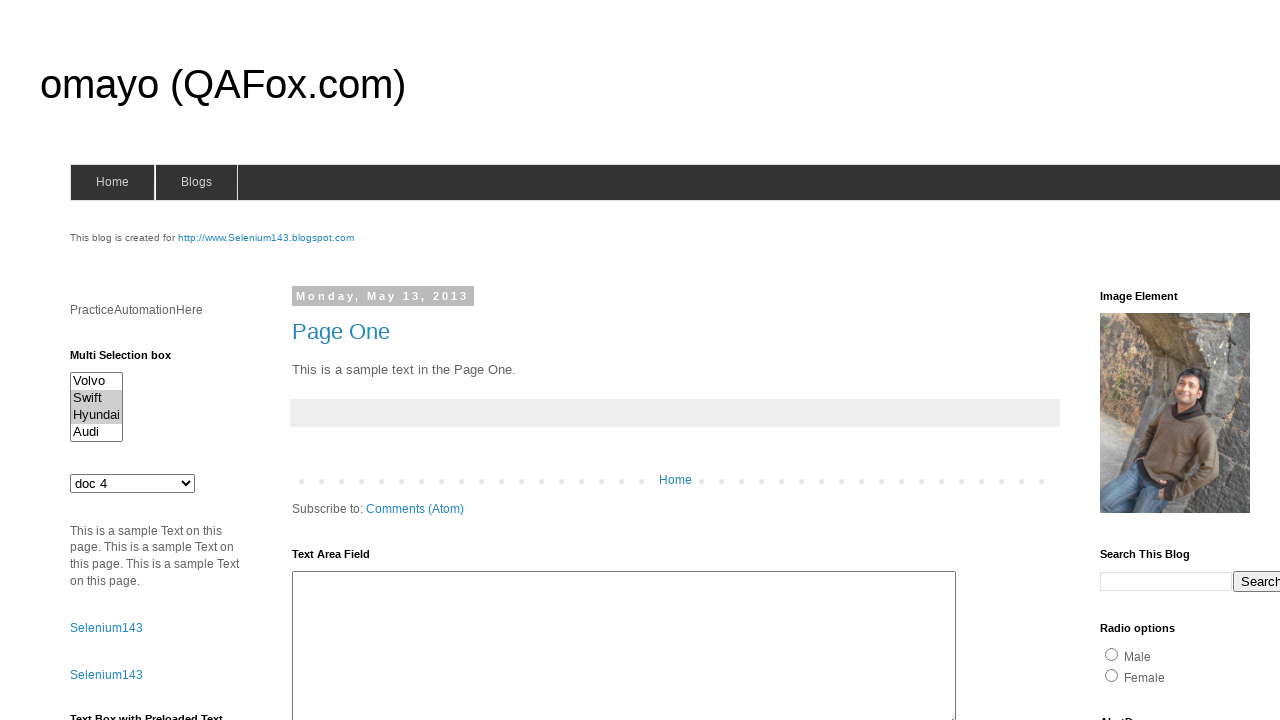